Tests checkbox selection functionality by clicking three different checkboxes using various selector strategies (ID, CSS selector, and XPath).

Starting URL: https://formy-project.herokuapp.com/checkbox

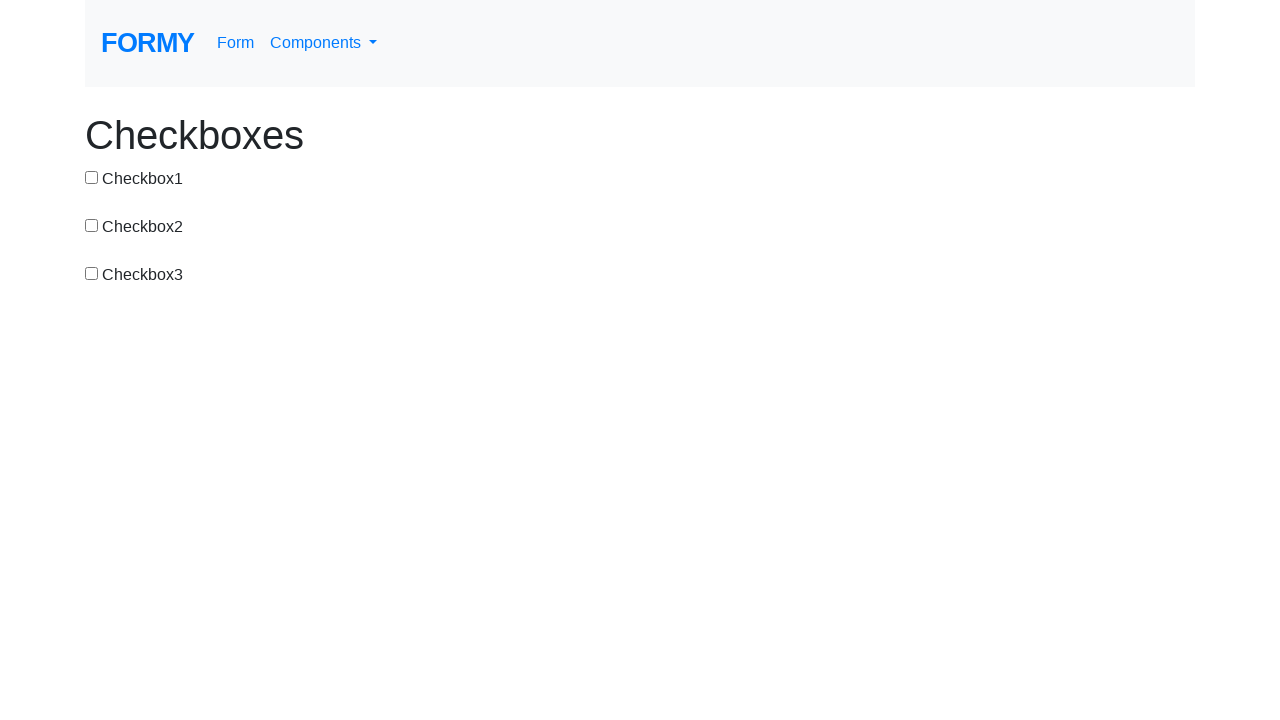

Clicked checkbox 1 using ID selector at (92, 177) on #checkbox-1
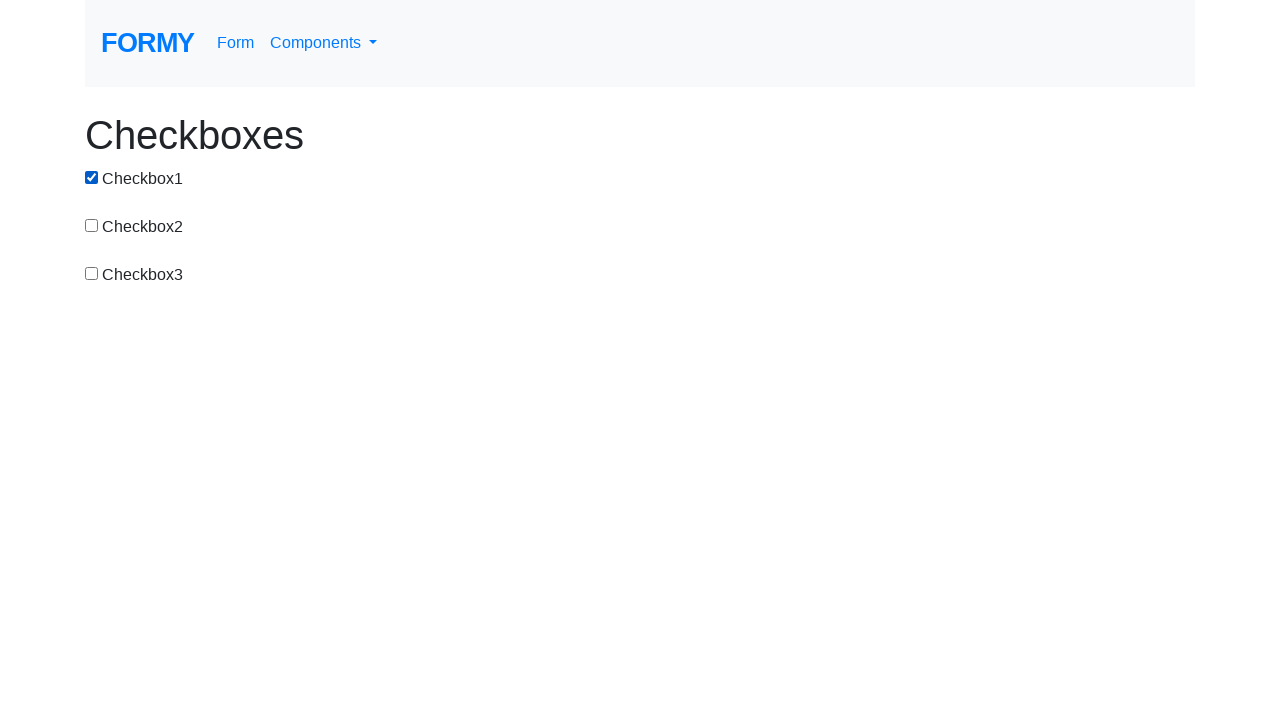

Clicked checkbox 2 using CSS selector at (92, 225) on input[value='checkbox-2']
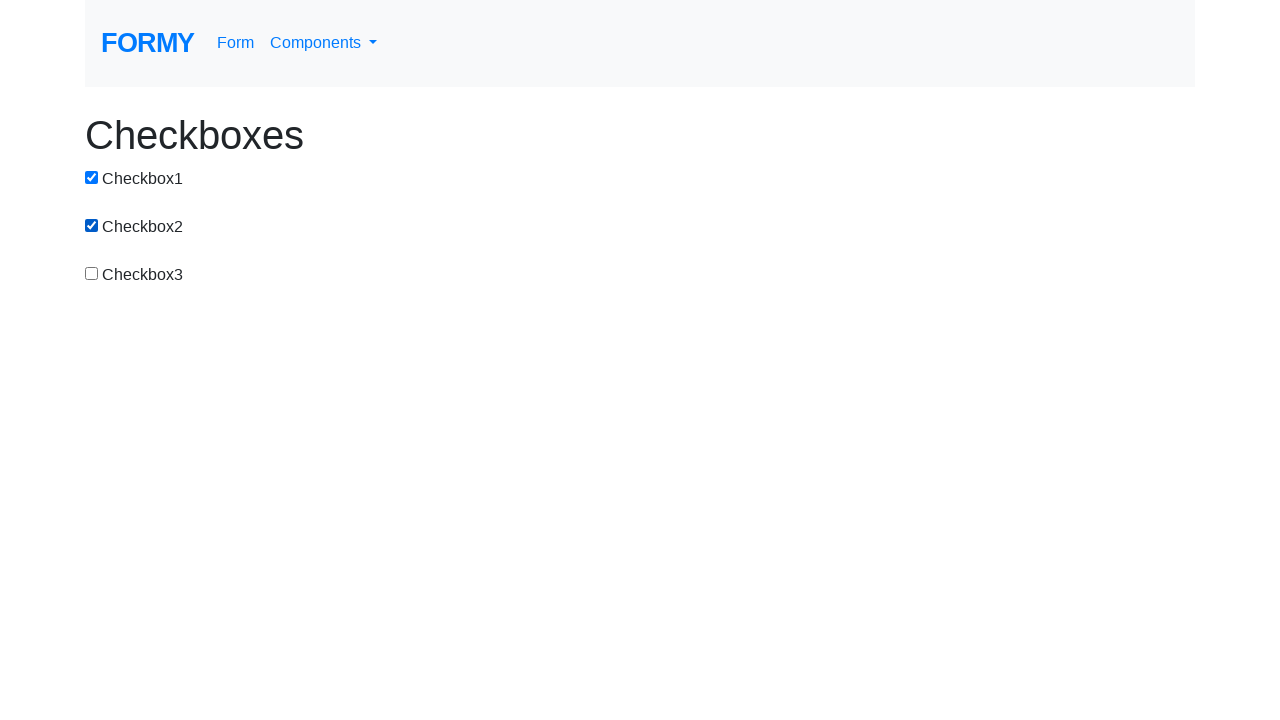

Clicked checkbox 3 using ID selector at (92, 273) on #checkbox-3
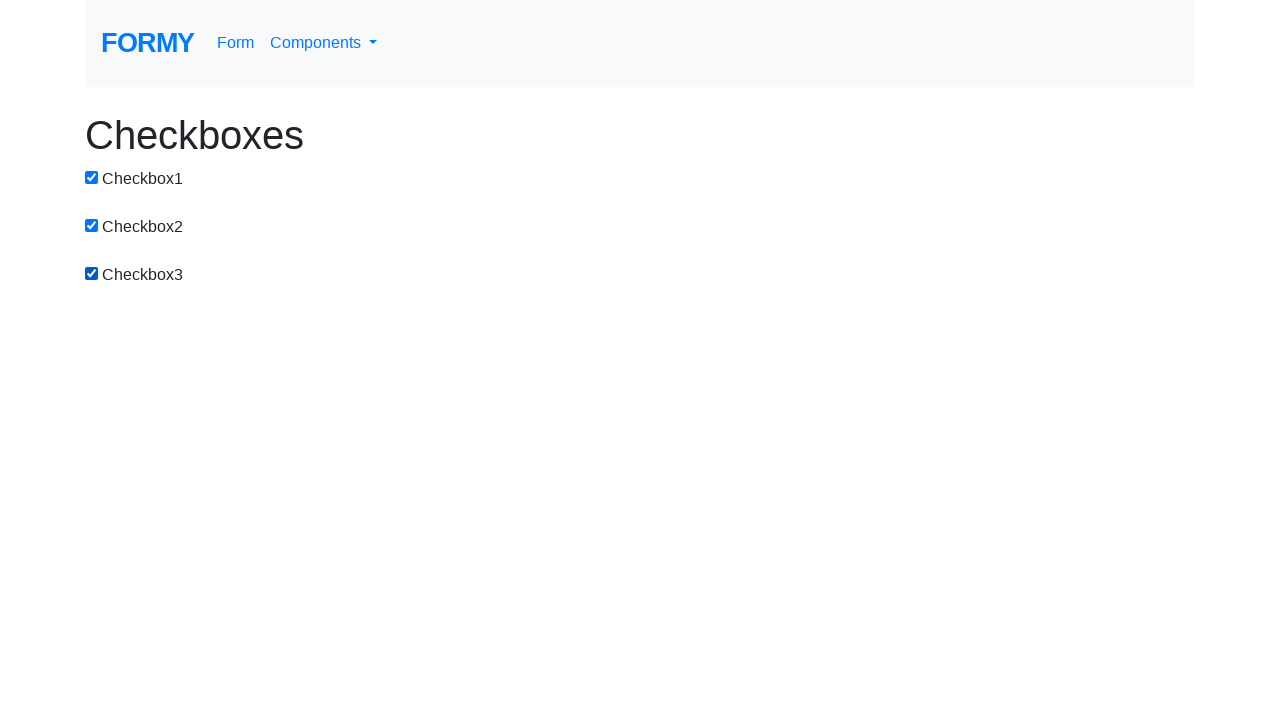

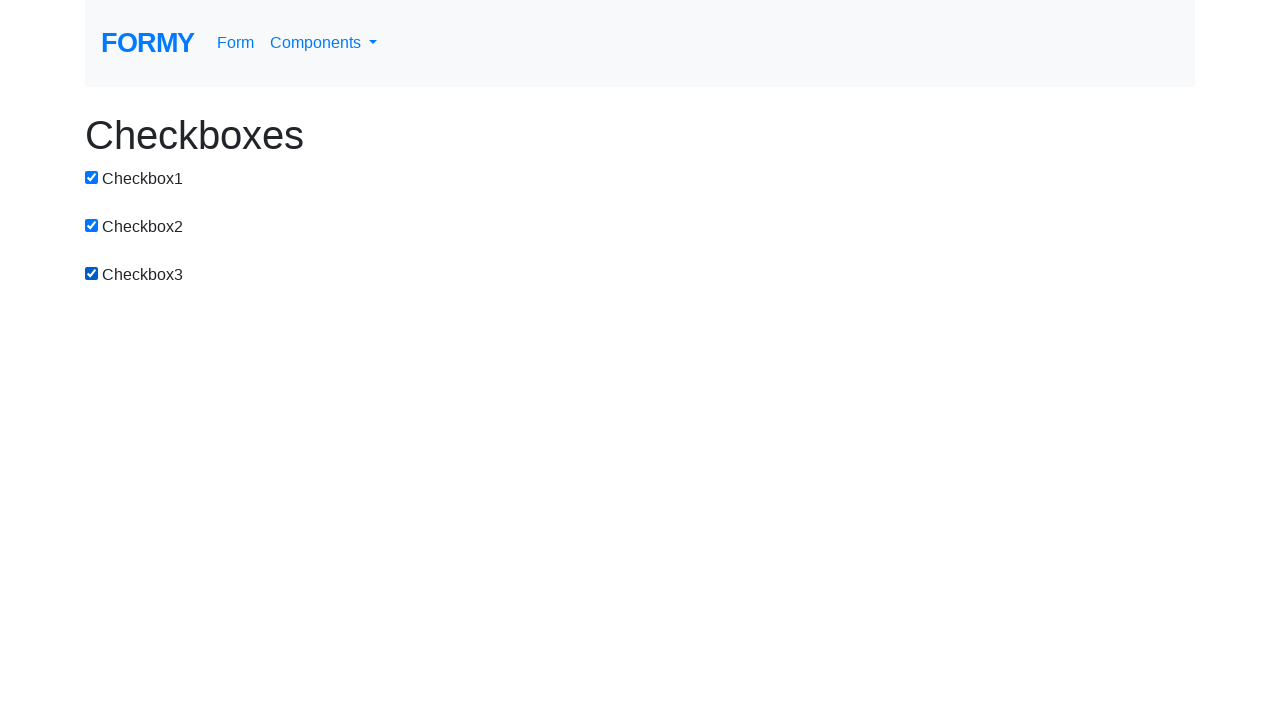